Tests placeholder and tooltip attributes on form fields by navigating between different form examples and verifying their attribute values

Starting URL: https://demoapps.qspiders.com/ui

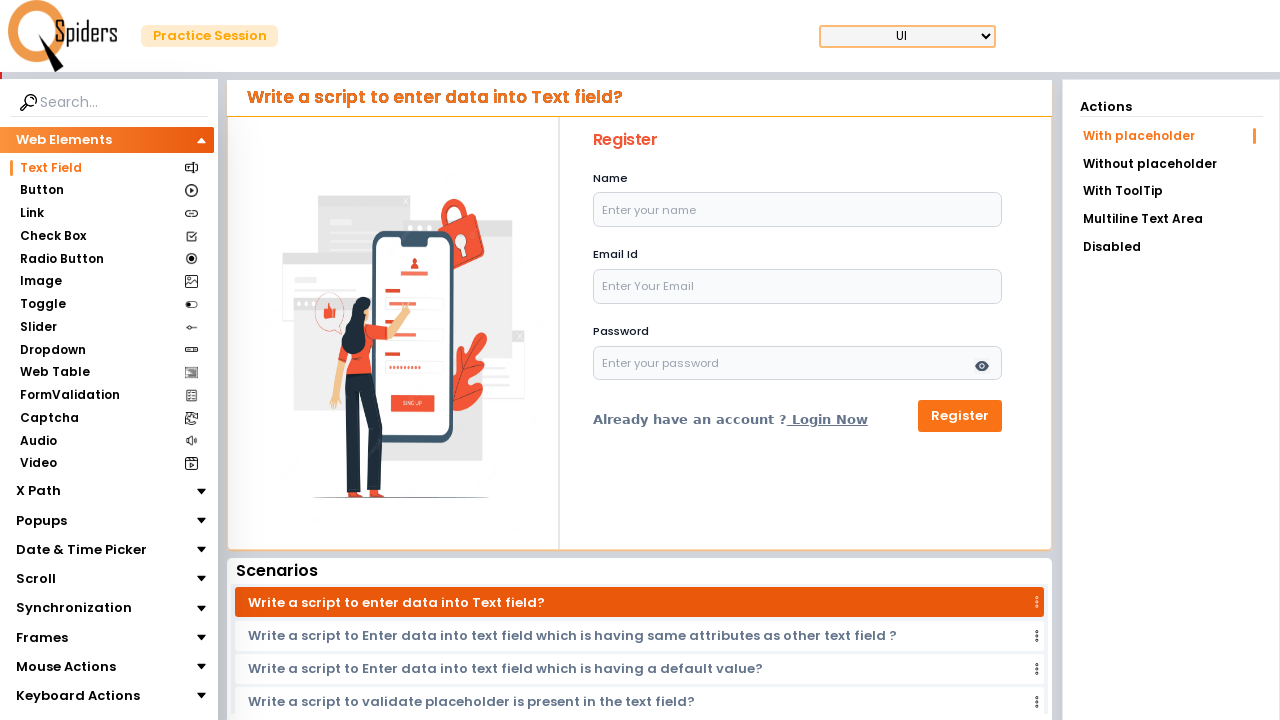

Clicked on 'With placeholder' option at (1171, 136) on xpath=//li[text()='With placeholder']
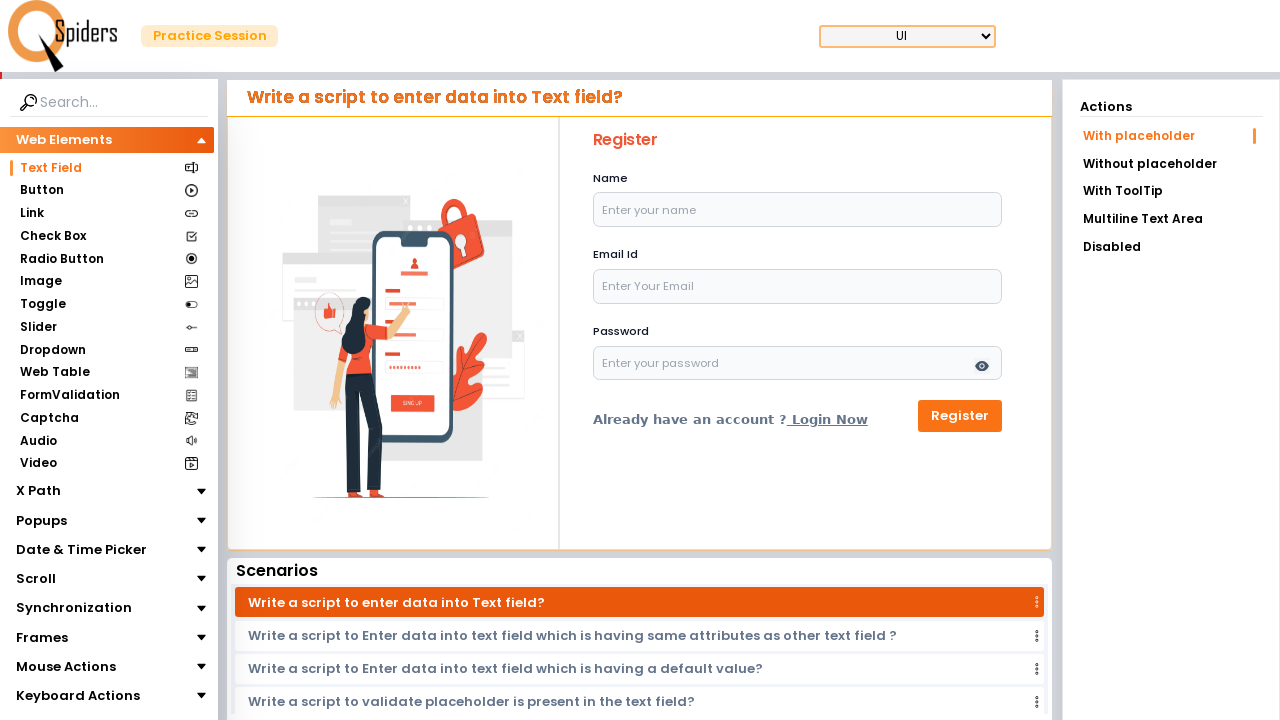

Email field loaded after selecting placeholder option
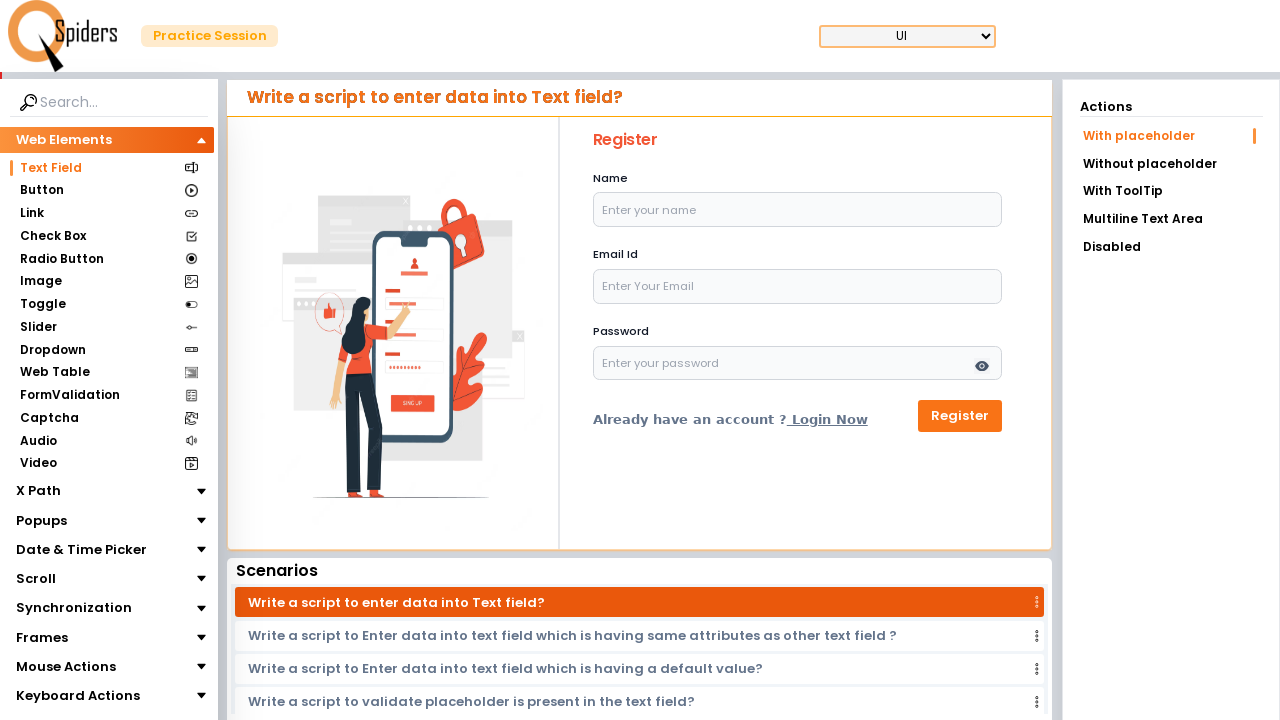

Located email field element
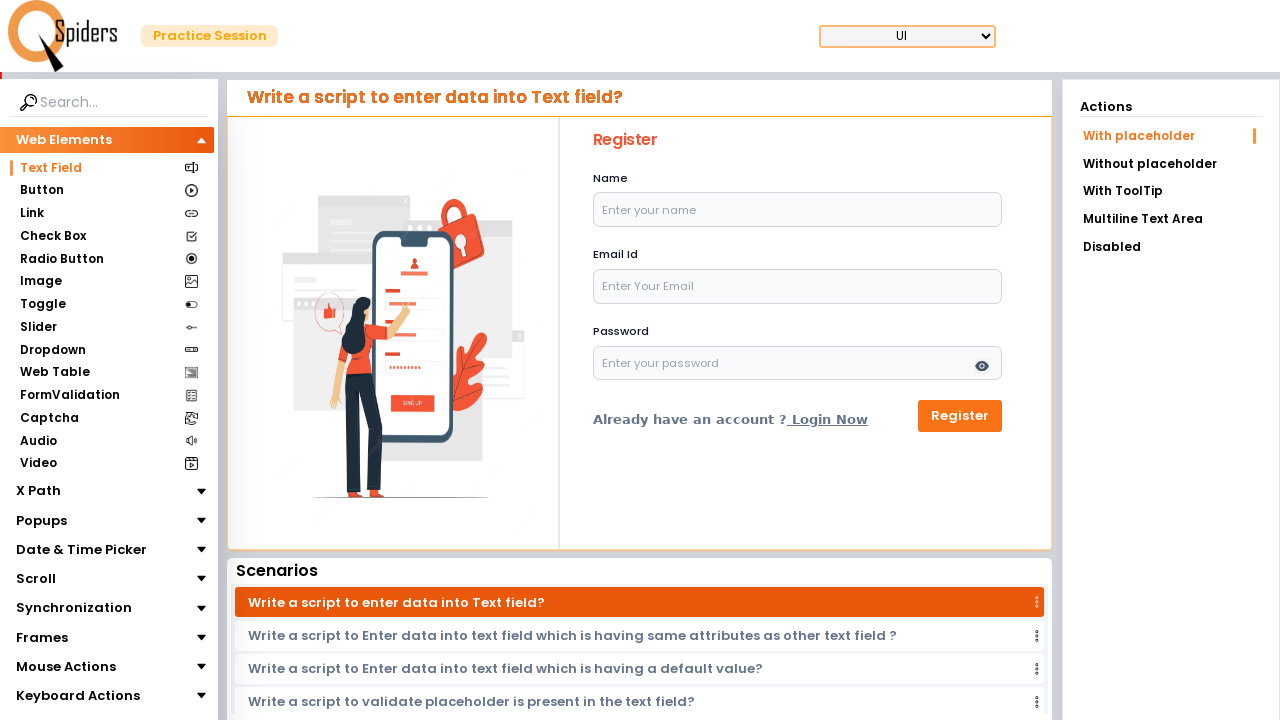

Retrieved placeholder attribute from email field: 'Enter Your Email'
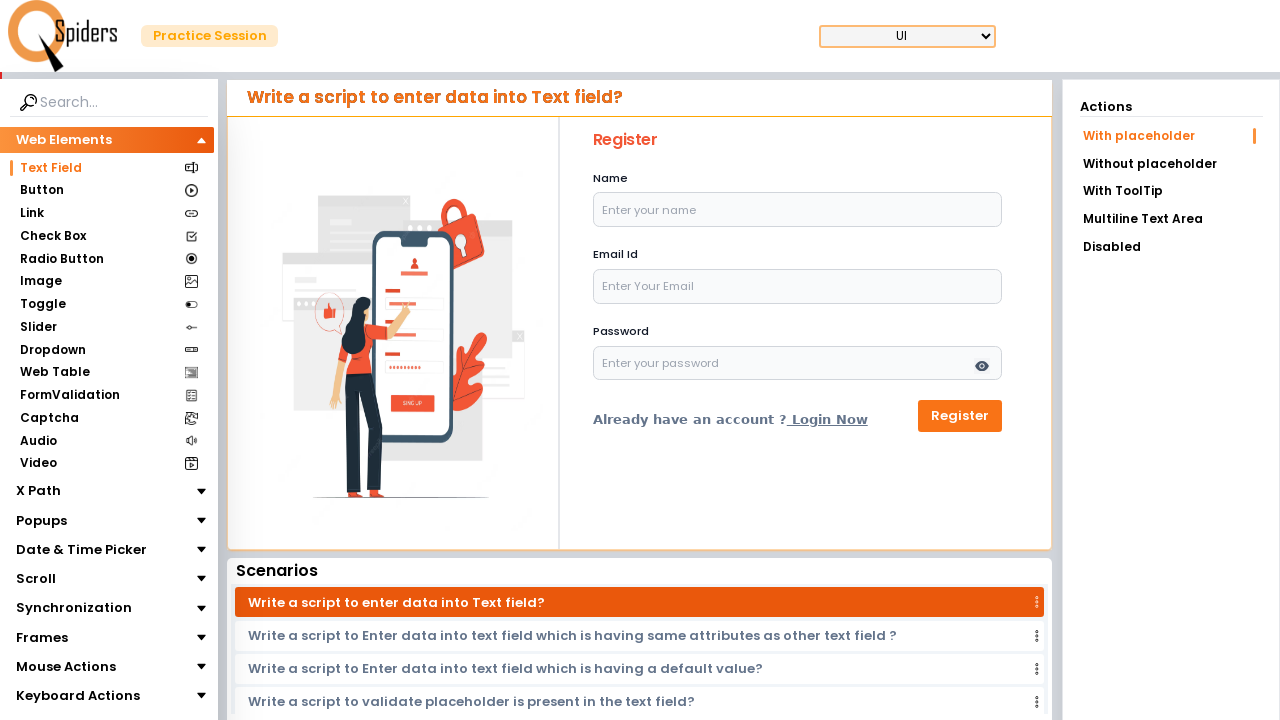

Clicked on 'With ToolTip' option at (1171, 191) on xpath=//li[text()='With ToolTip']
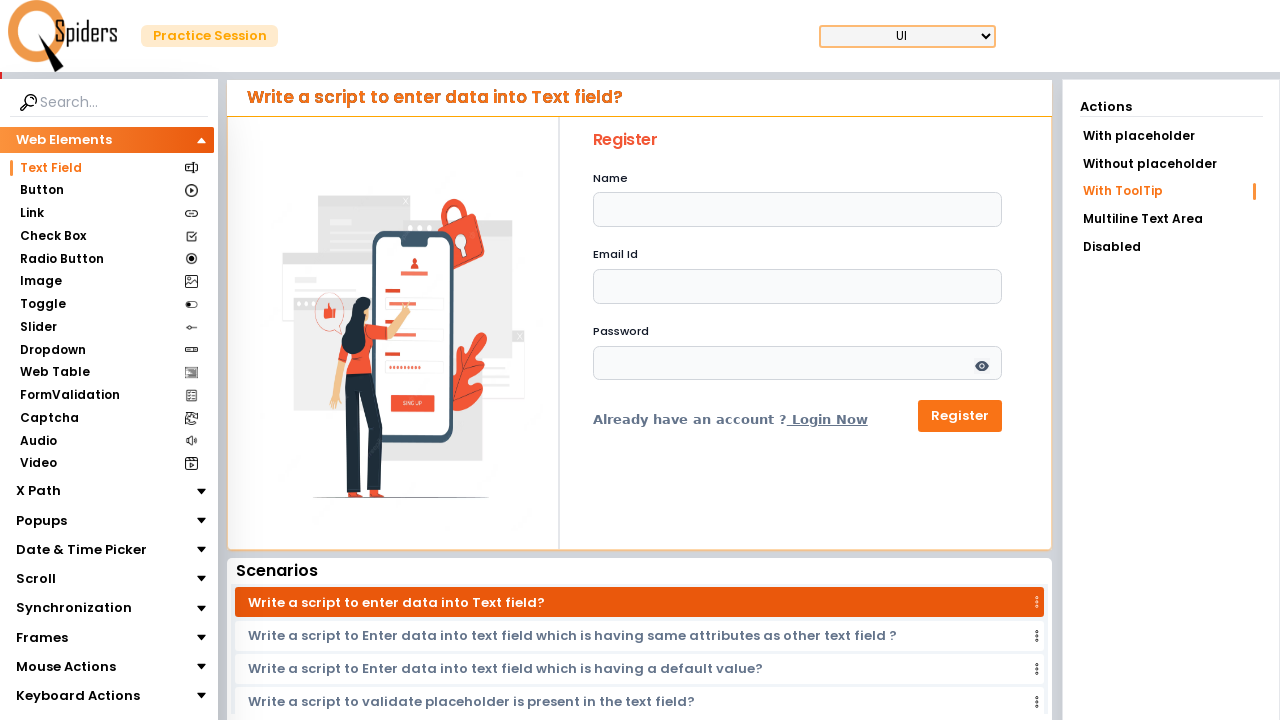

Name field loaded after selecting tooltip option
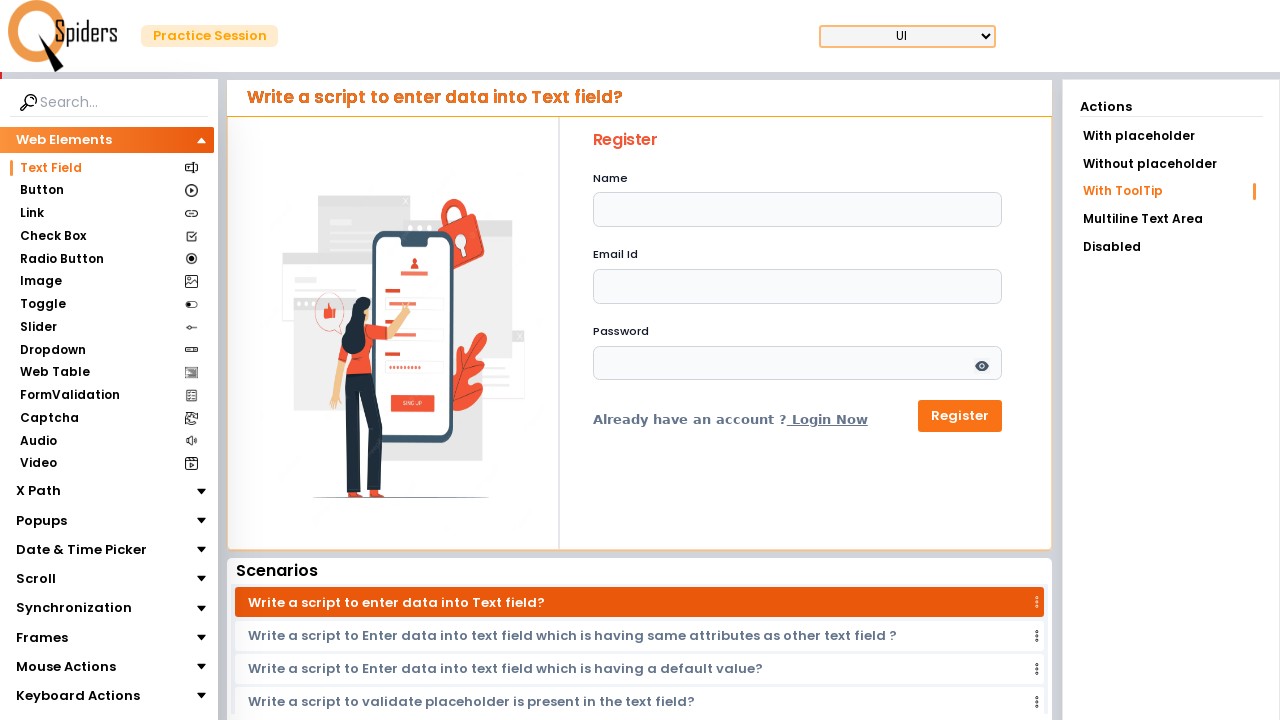

Located name field element
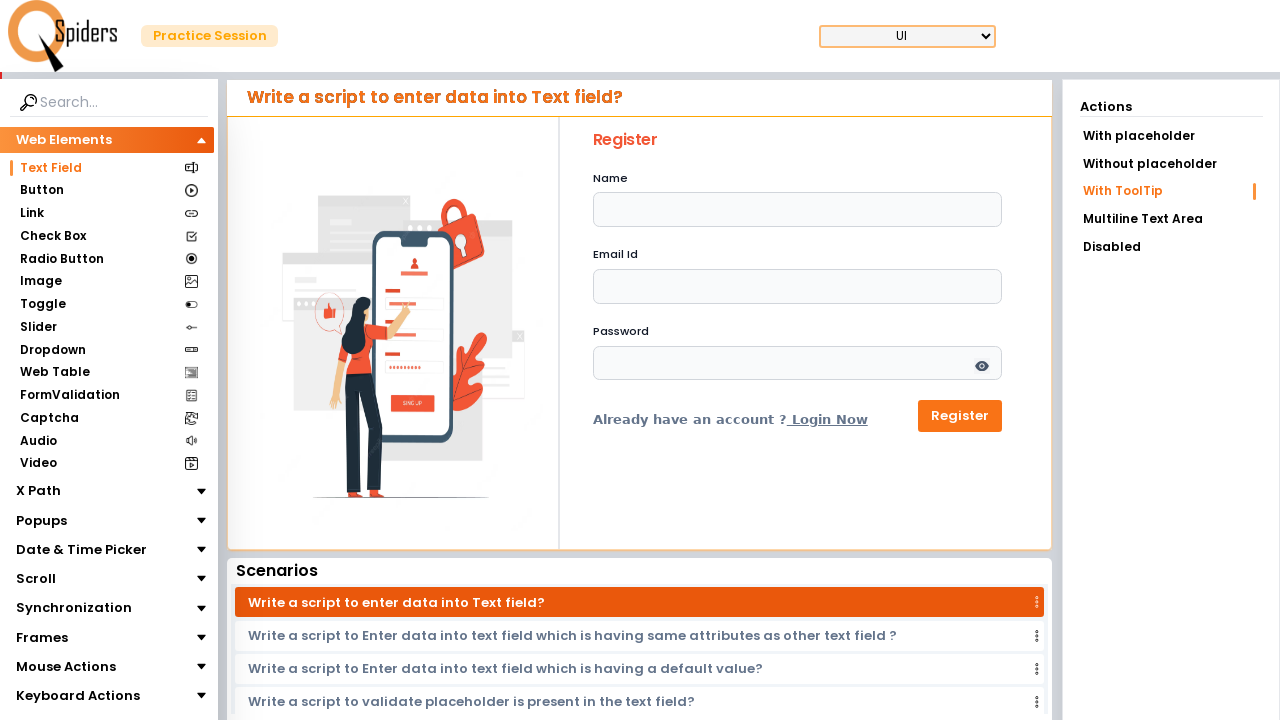

Retrieved tooltip (title) attribute from name field: 'Enter your Name'
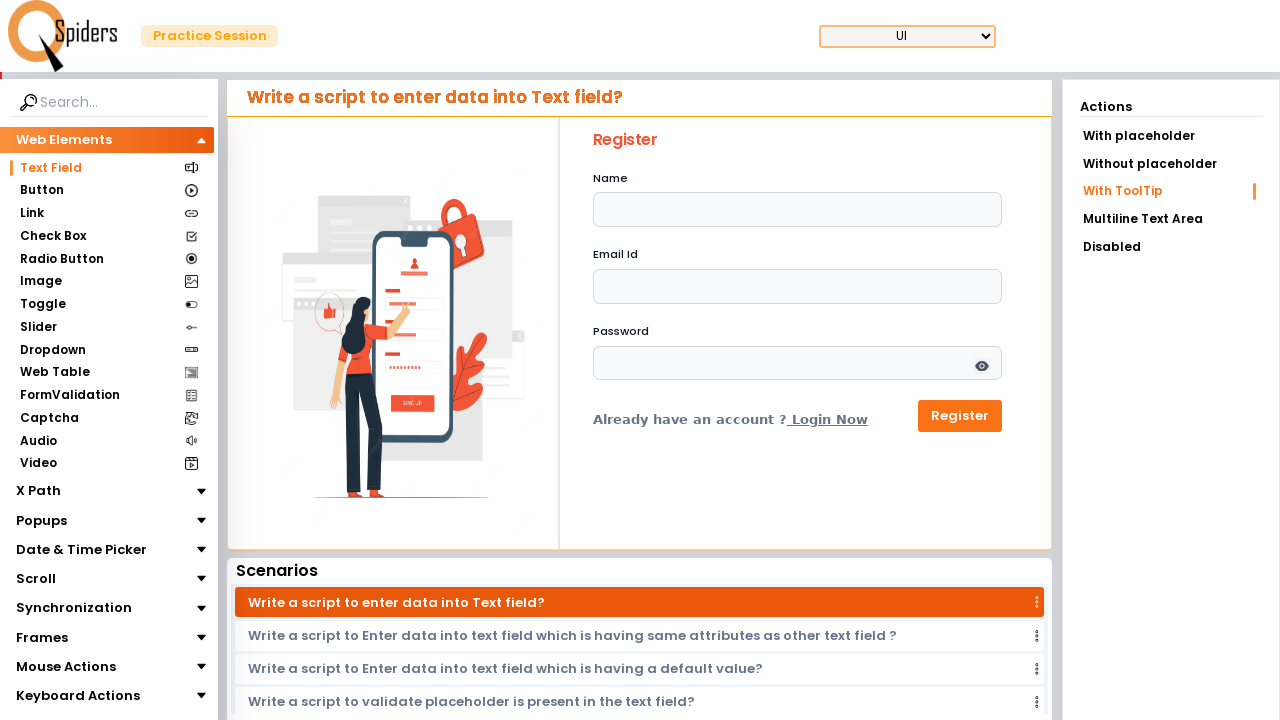

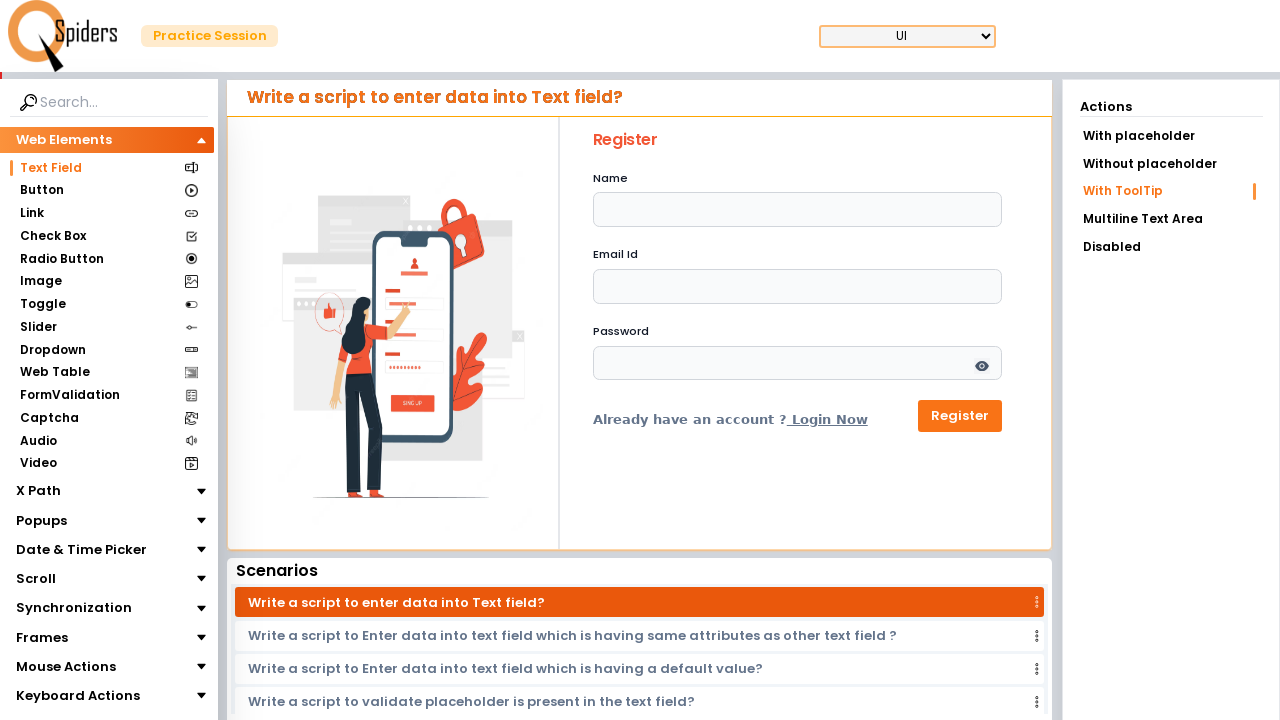